Tests dynamic dropdown functionality by typing "ind" in an autocomplete field and selecting "India" from the dropdown suggestions

Starting URL: https://rahulshettyacademy.com/dropdownsPractise/

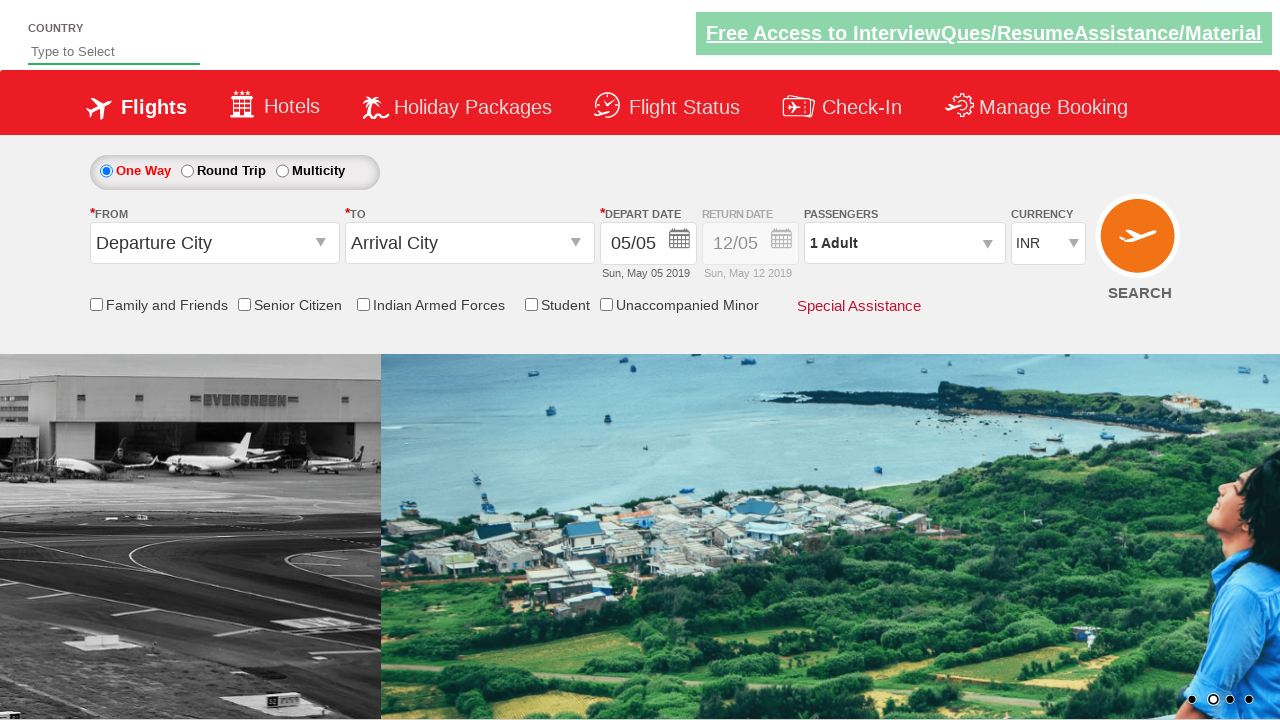

Typed 'ind' in the autosuggest input field on input#autosuggest
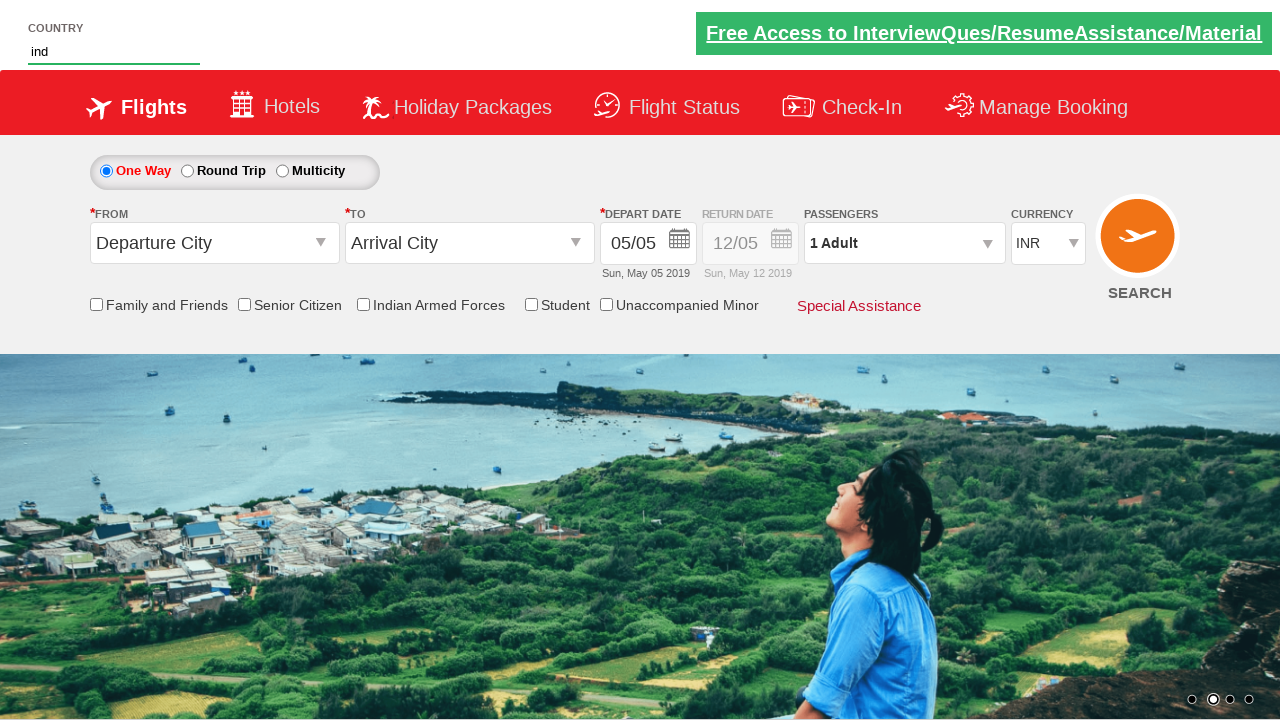

Dropdown suggestions appeared
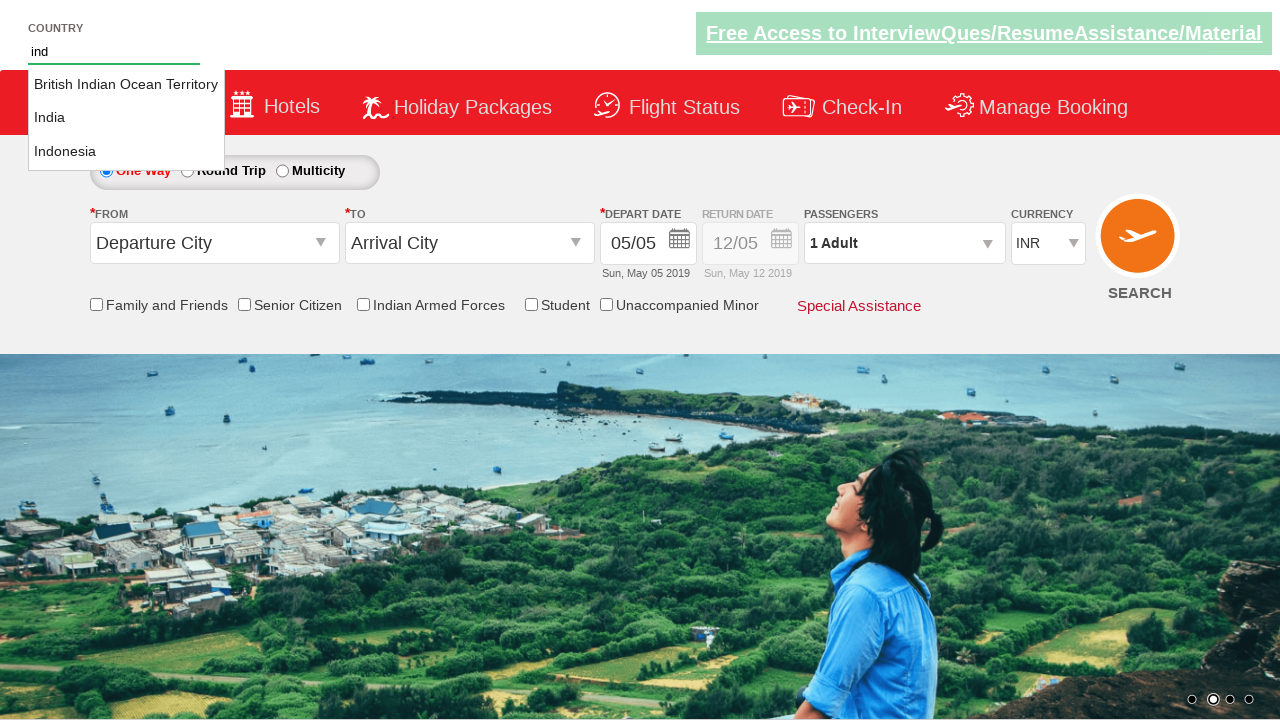

Retrieved all country suggestions from dropdown
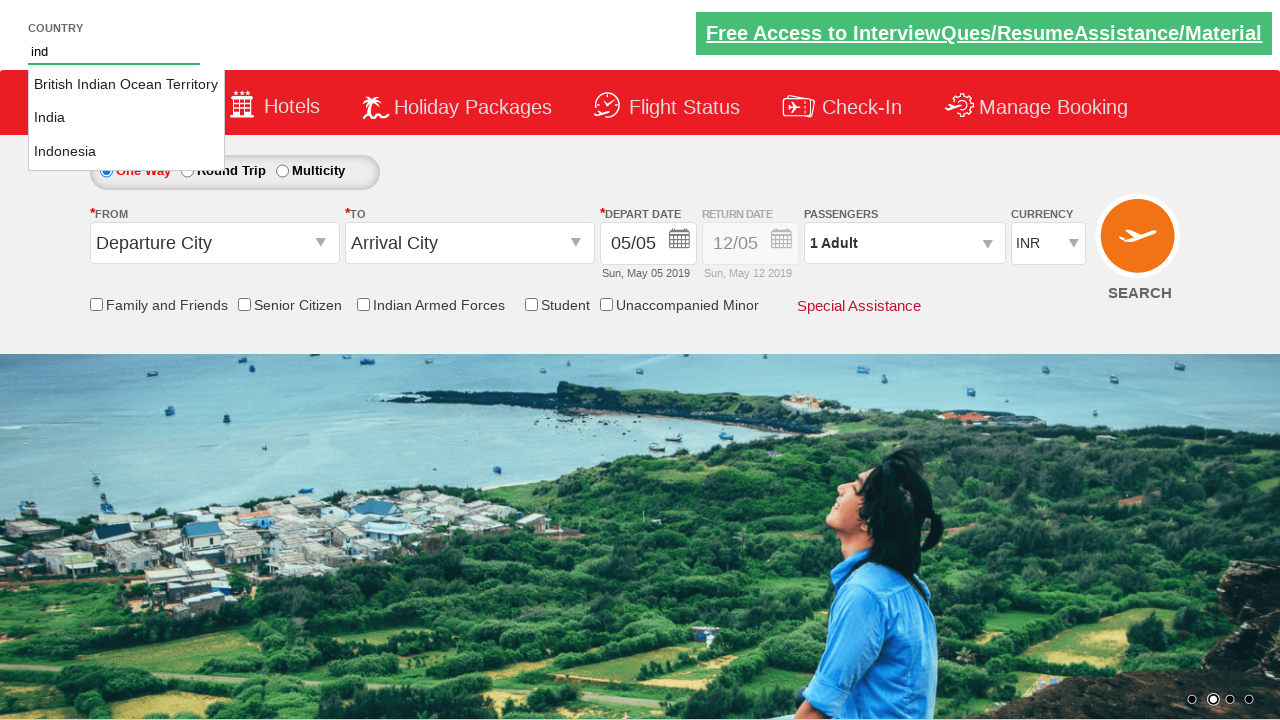

Selected 'India' from the dropdown suggestions at (126, 118) on li.ui-menu-item a >> nth=1
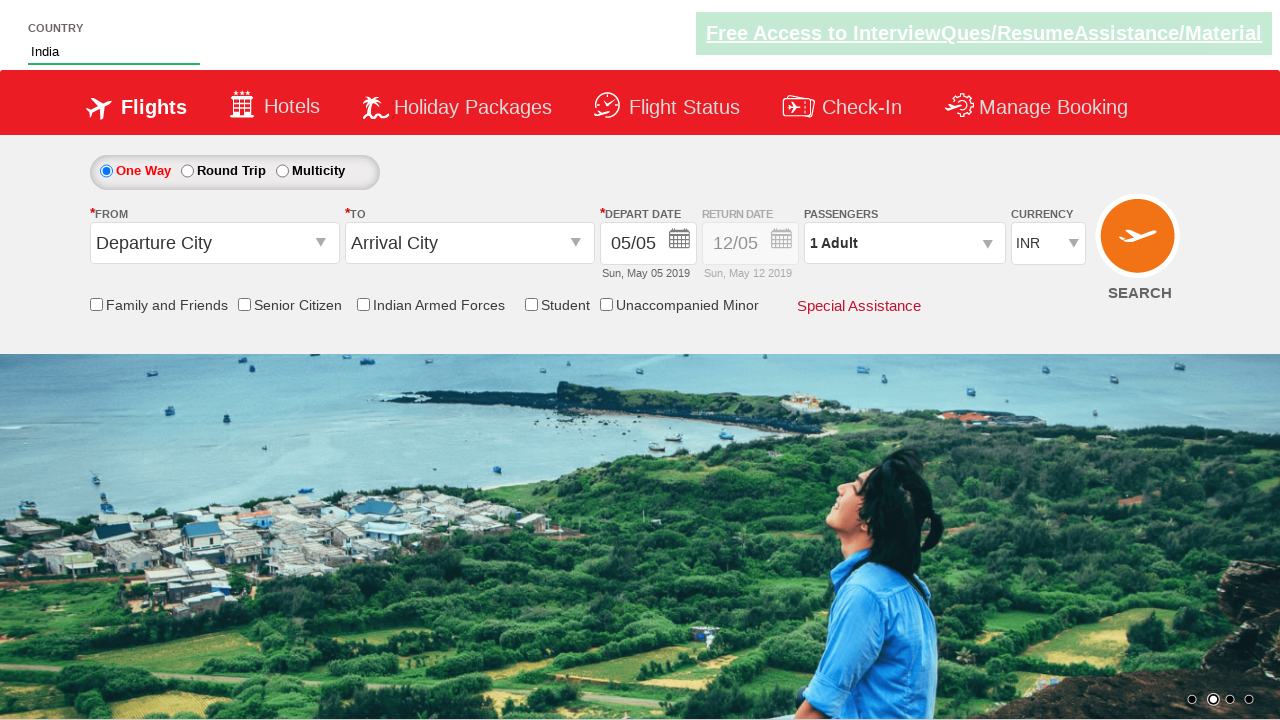

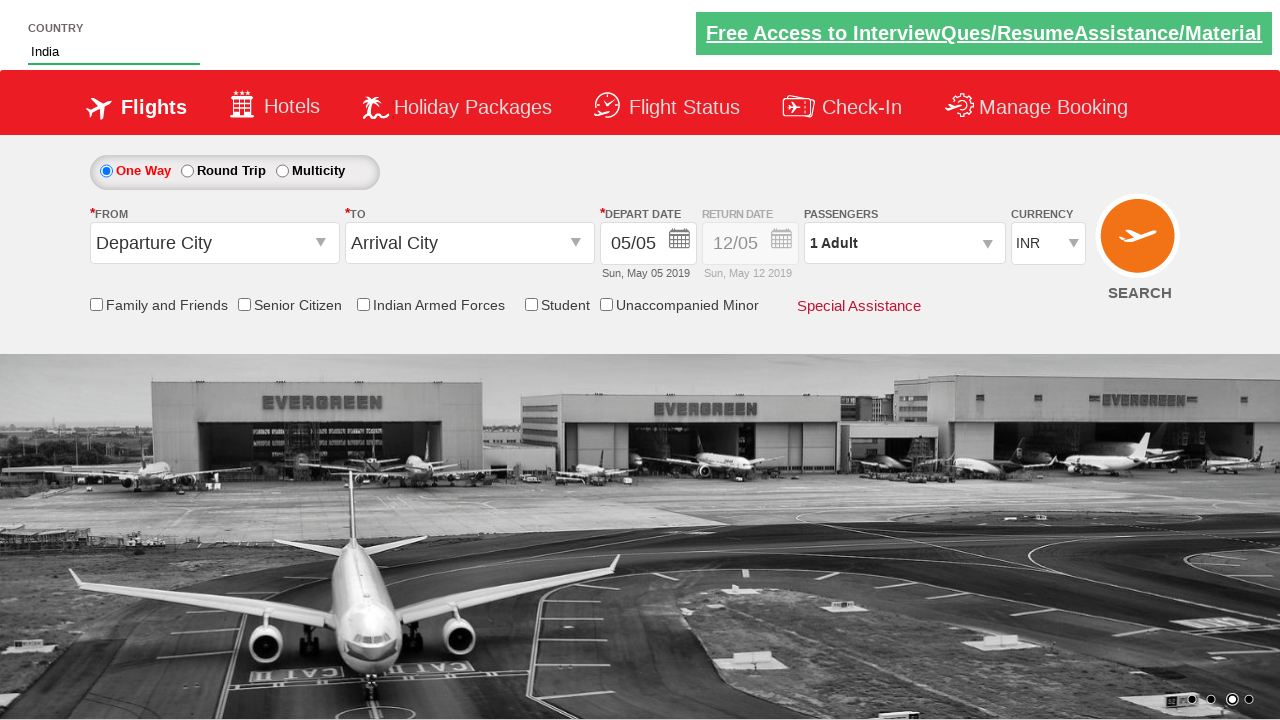